Navigates to the Text Box page and verifies that the input field with placeholder "Full Name" is visible.

Starting URL: https://demoqa.com/elements

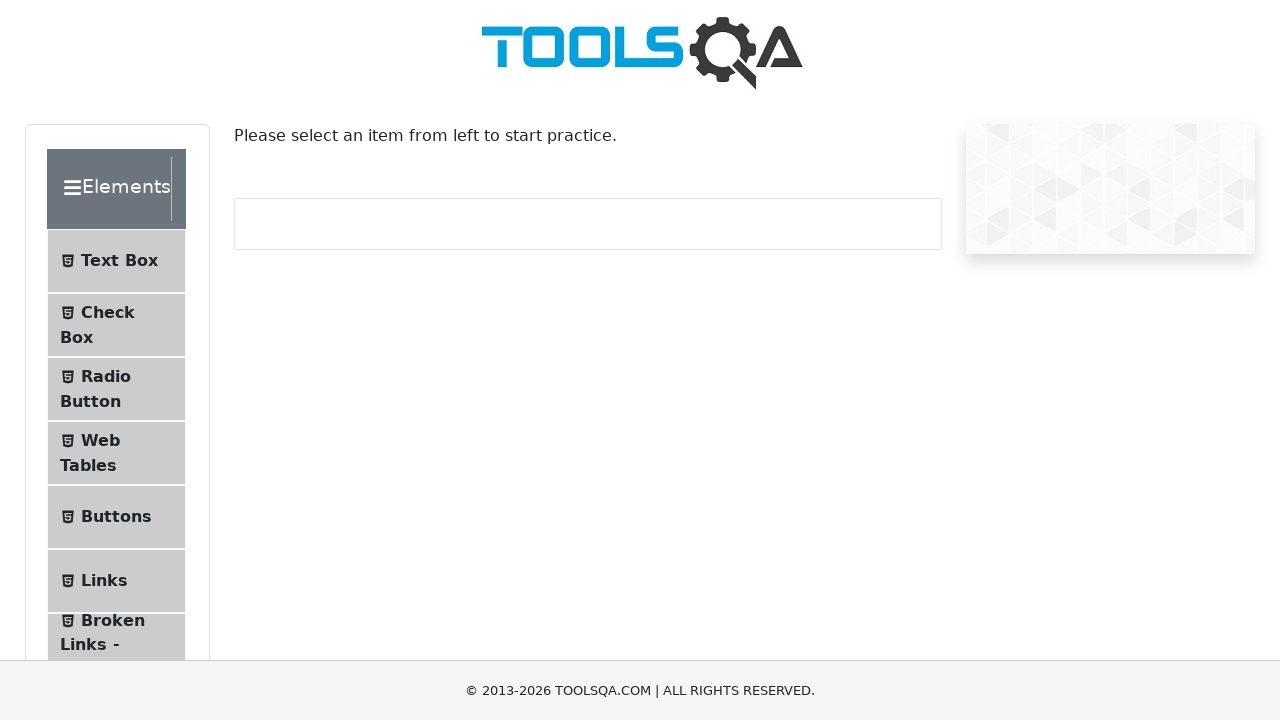

Clicked Text Box button in menu at (119, 261) on internal:text="Text Box"i
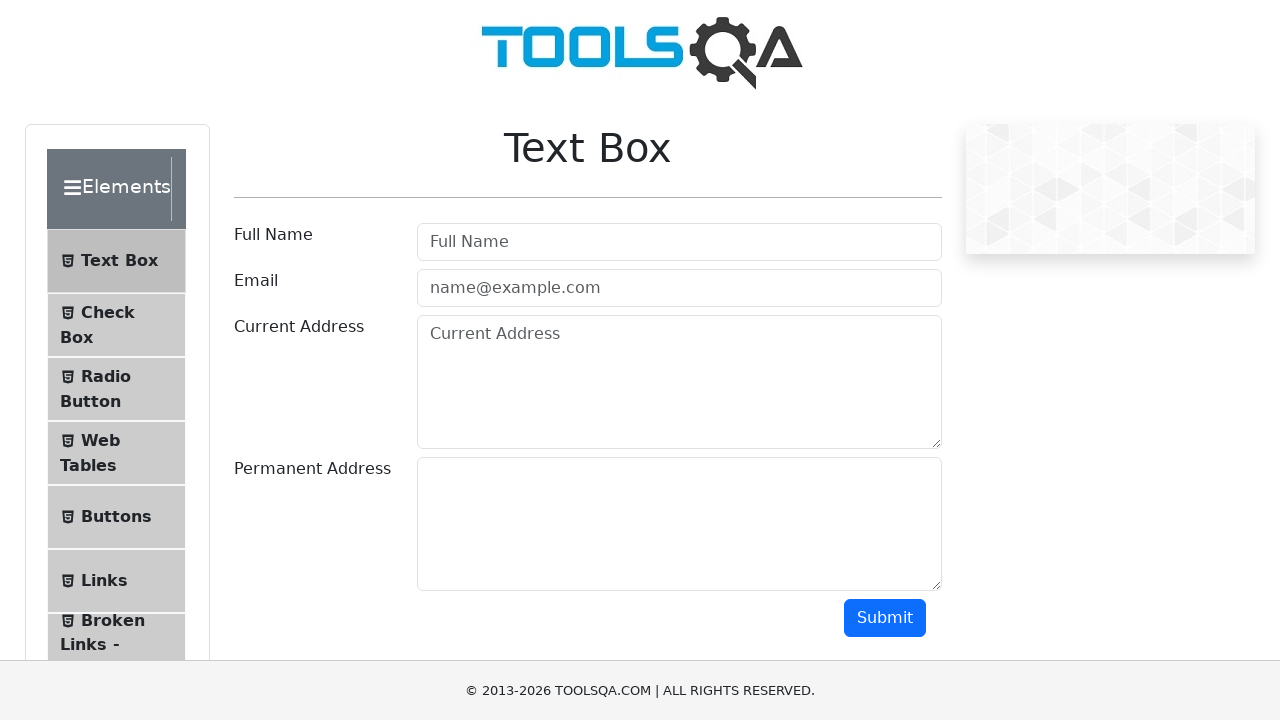

Navigated to Text Box page
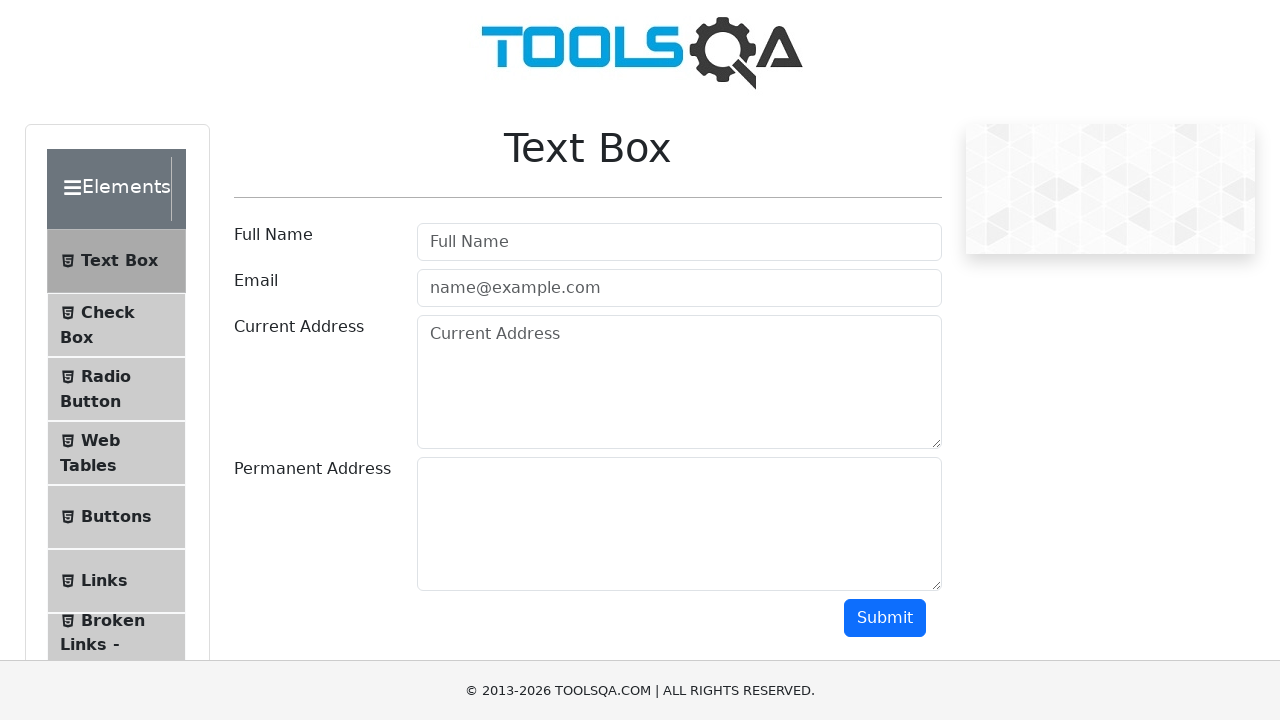

Verified input field with placeholder 'Full Name' is visible
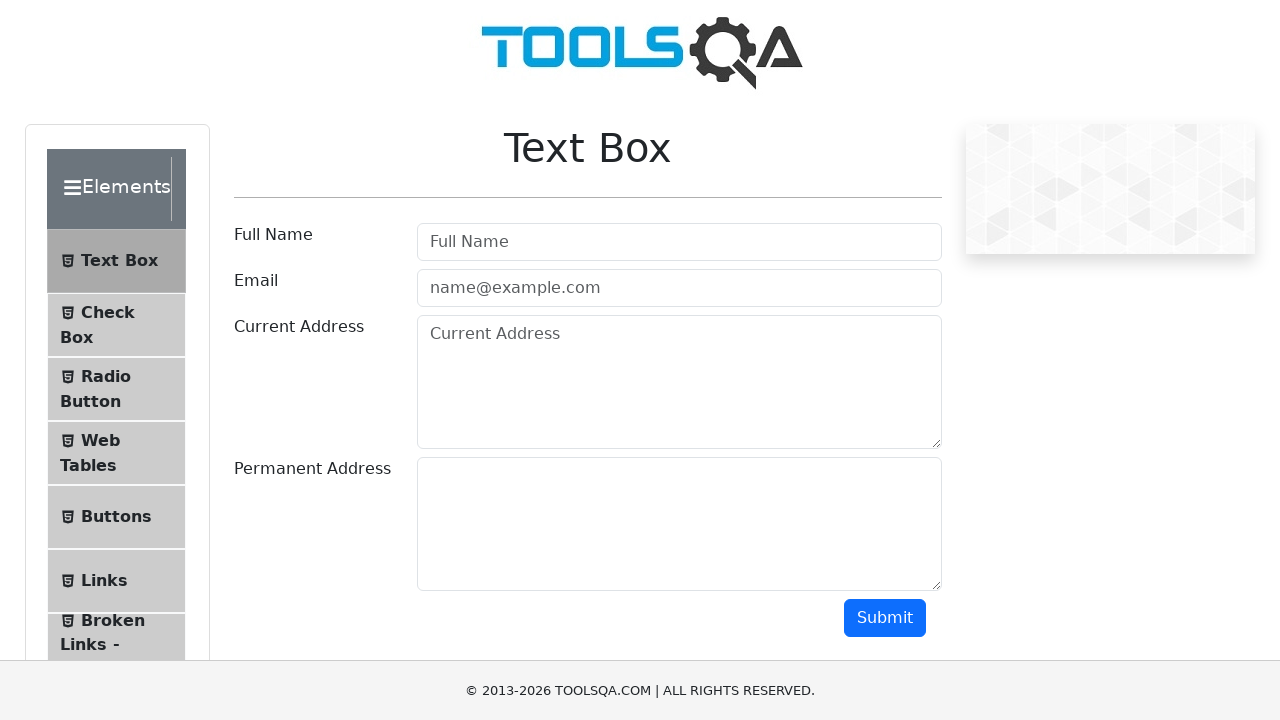

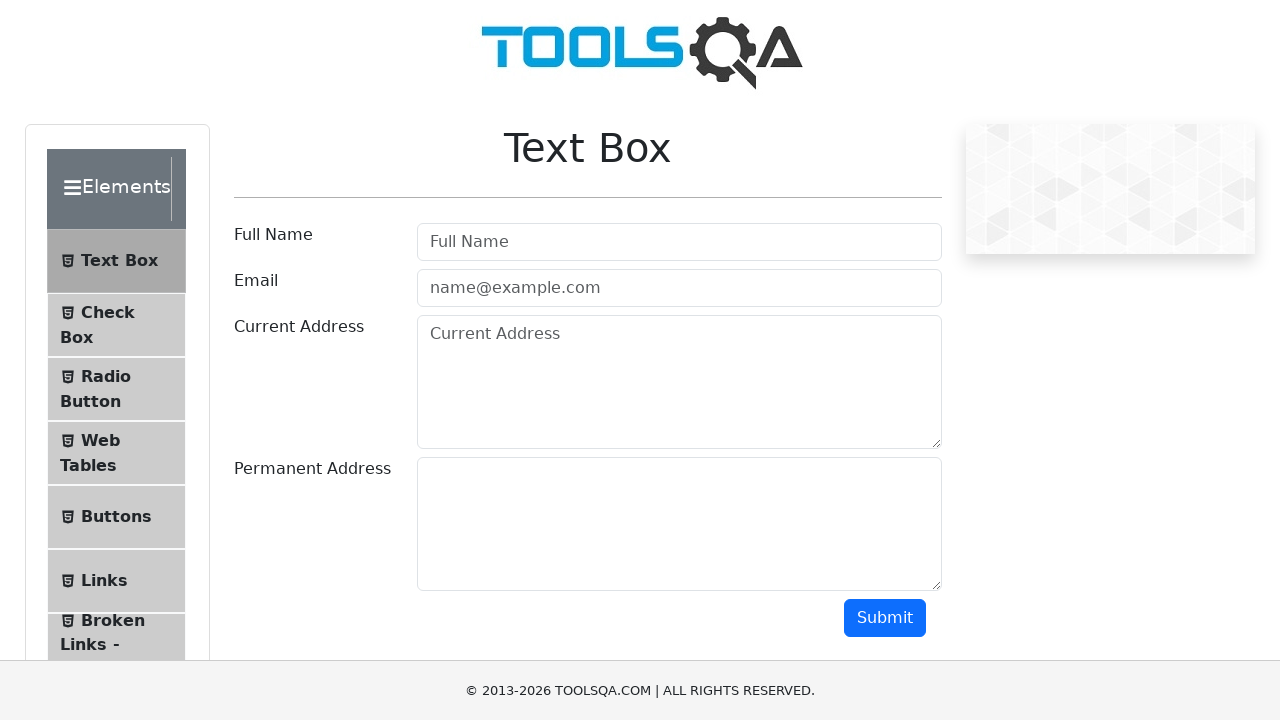